Tests window handling by clicking a button to open a new window, switching to it, filling out a form with first and last name, then closing the child window.

Starting URL: https://www.hyrtutorials.com/p/window-handles-practice.html

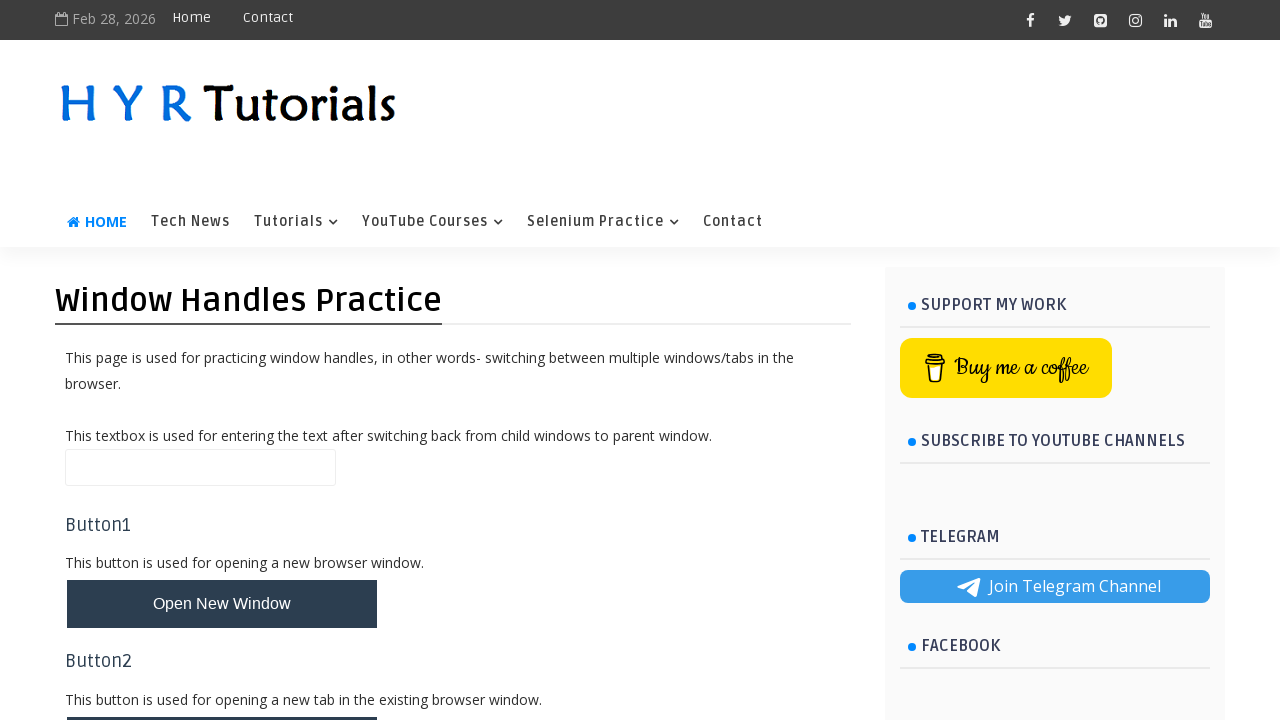

Clicked button to open new window at (222, 604) on #newWindowBtn
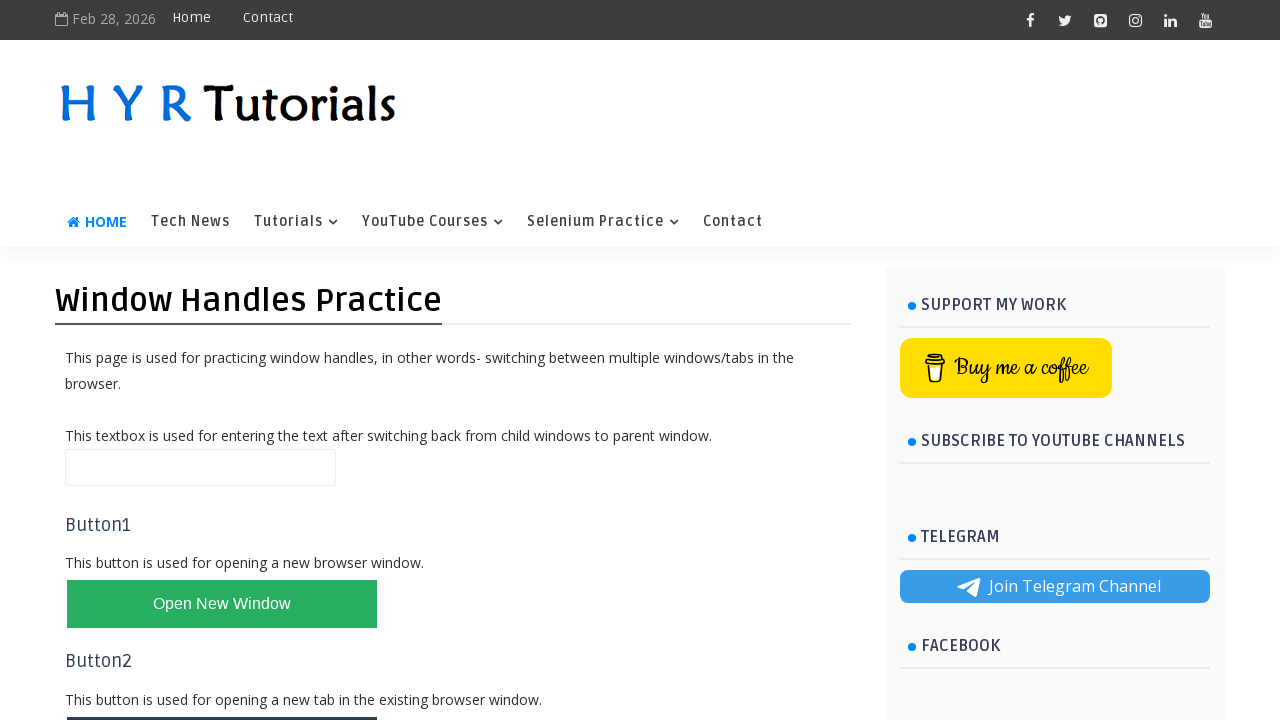

Switched to child window
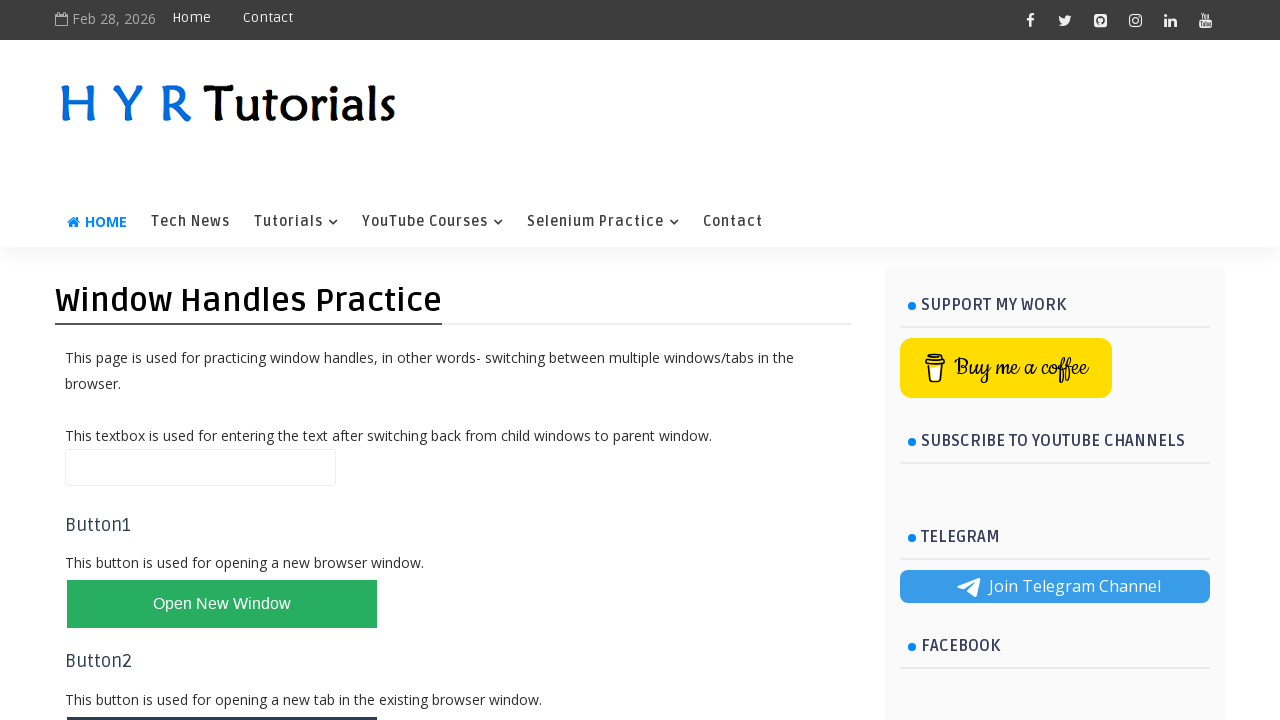

Child window page loaded
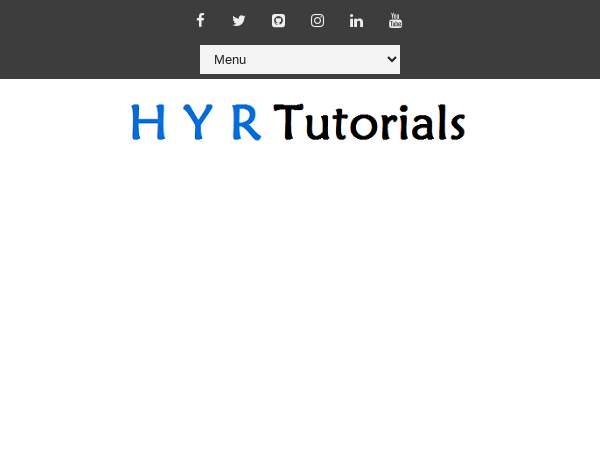

Filled first name field with 'Ahmad' on #firstName
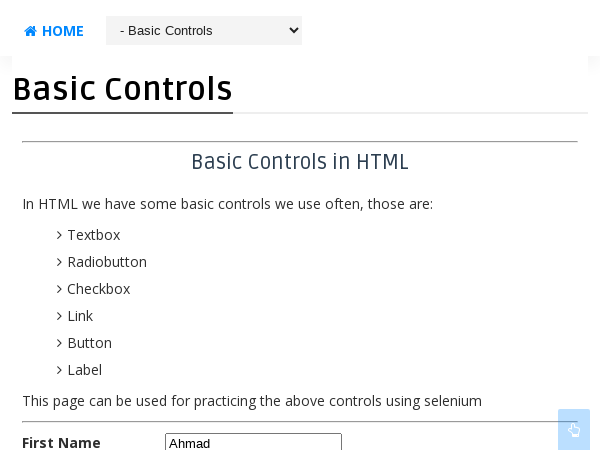

Filled last name field with 'Jamal' on #lastName
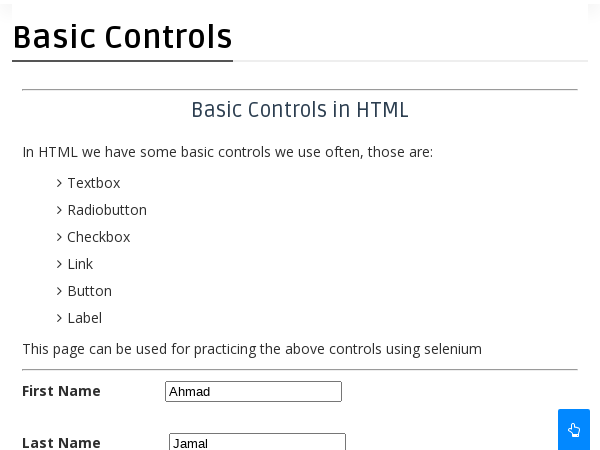

Closed child window
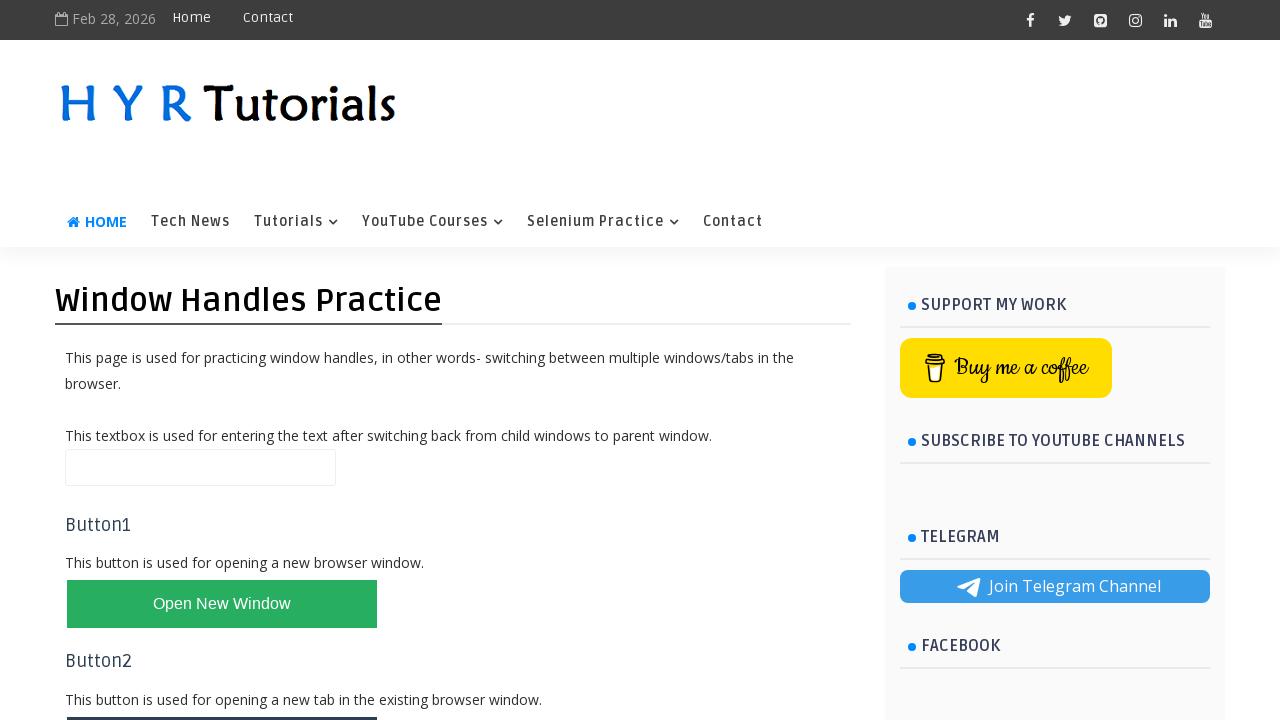

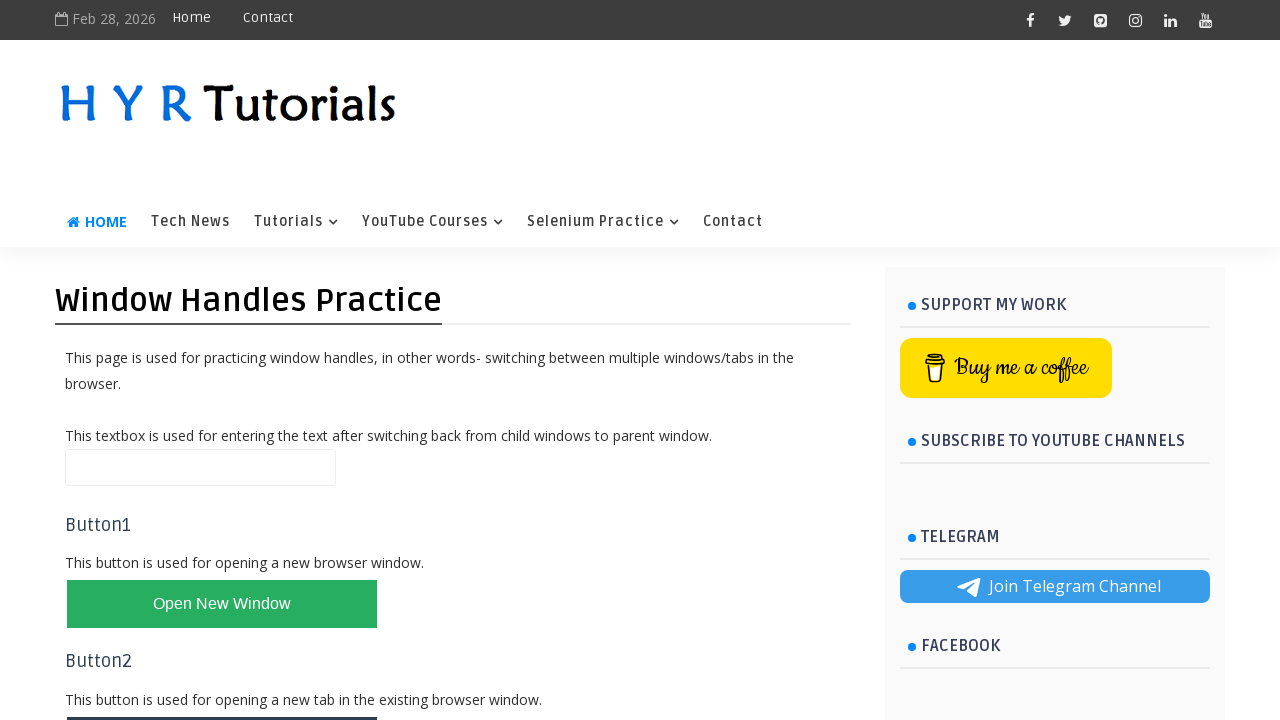